Tests fluent wait with polling intervals and exception handling before filling a textarea element

Starting URL: https://www.selenium.dev/selenium/web/web-form.html

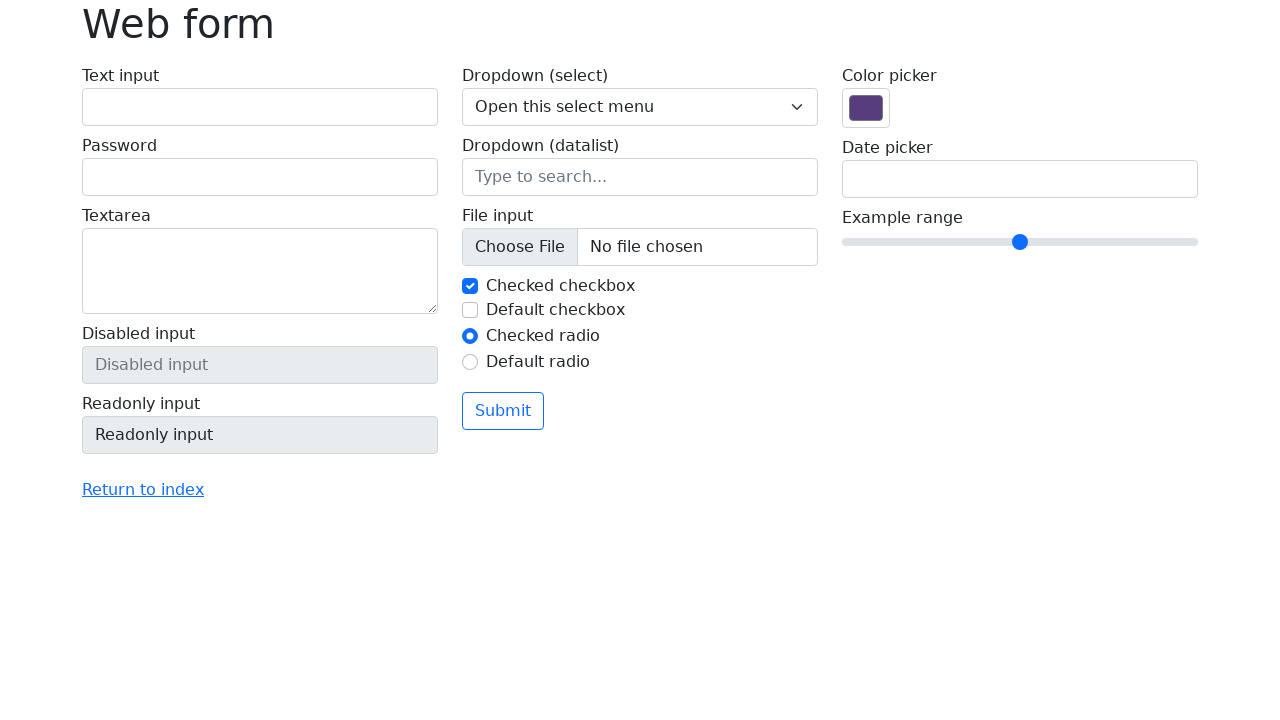

Waited for page title to equal 'Web form'
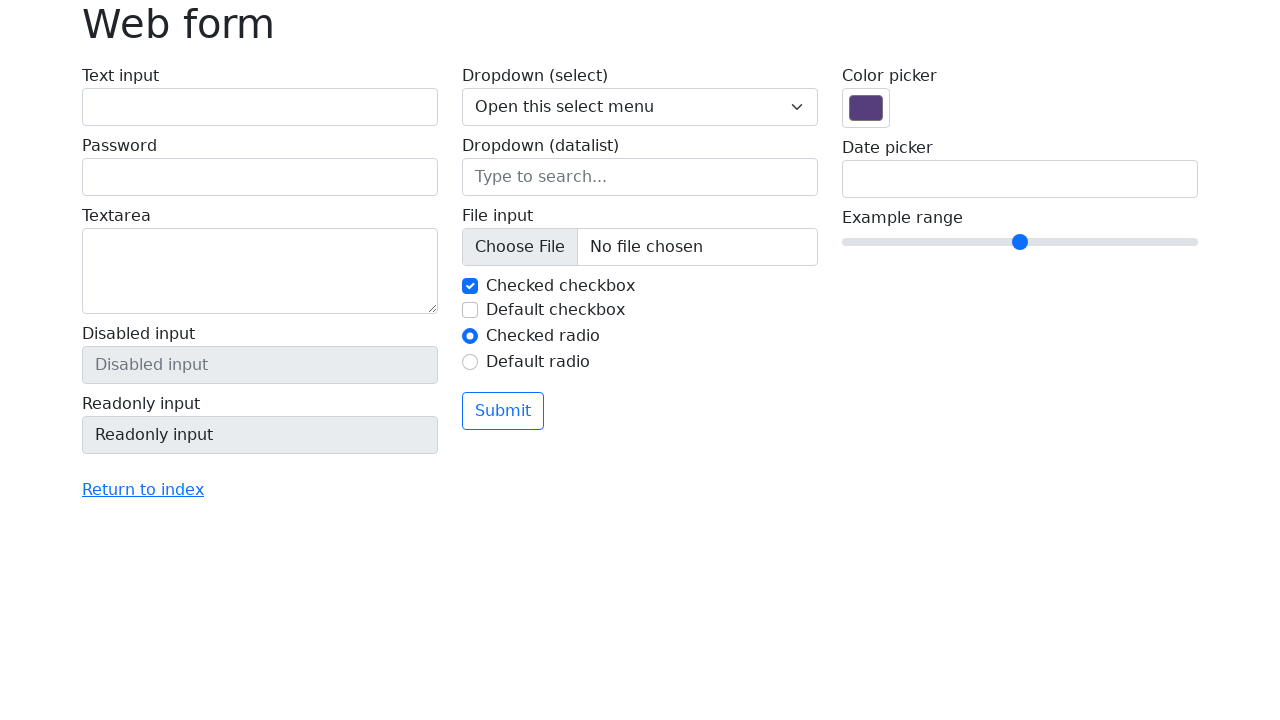

Filled textarea with sample data 'sample-data-5c2a9f83' on textarea[name='my-textarea']
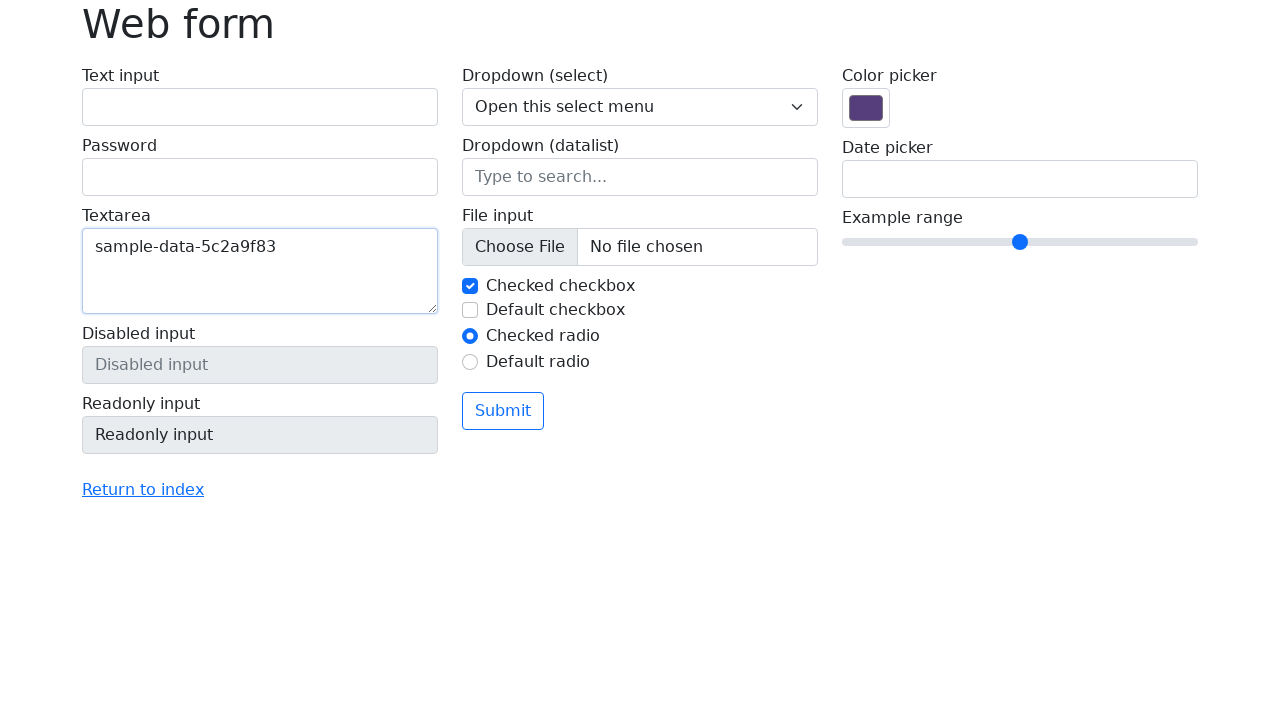

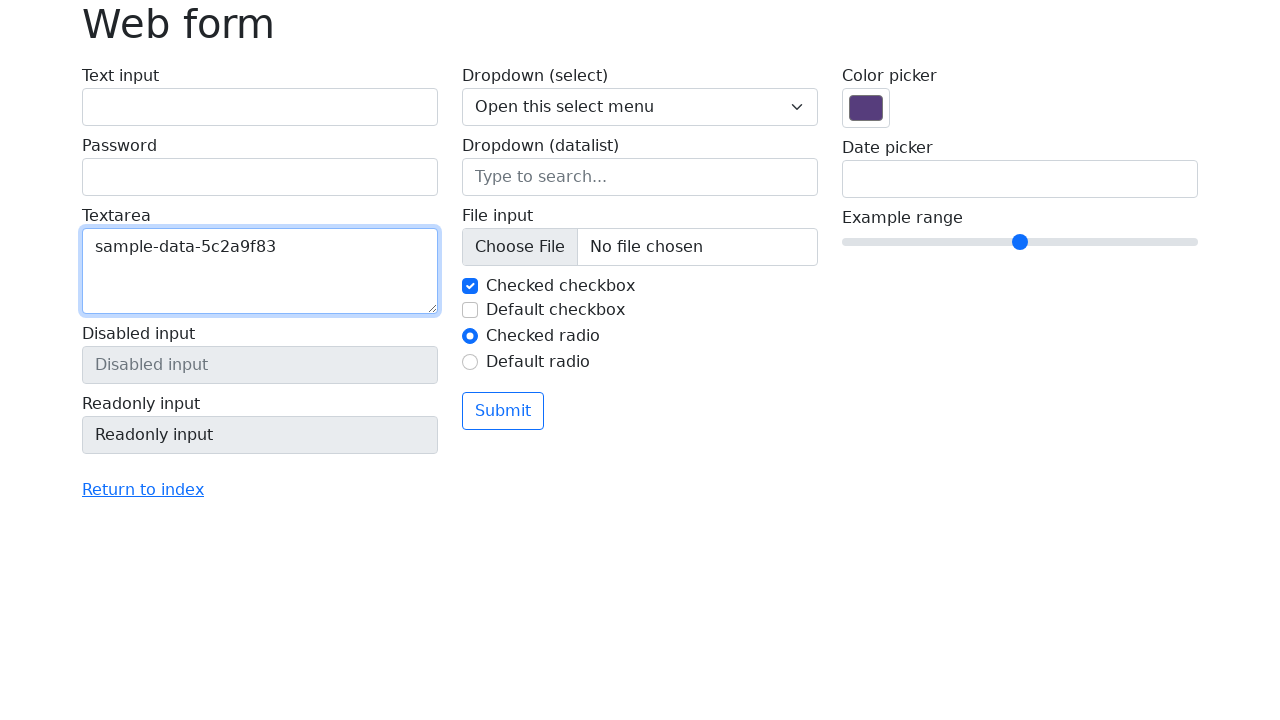